Tests page scrolling functionality and table data manipulation by scrolling the page, scrolling within a fixed table element, and verifying that the sum of values in a table column matches the displayed total.

Starting URL: https://rahulshettyacademy.com/AutomationPractice/

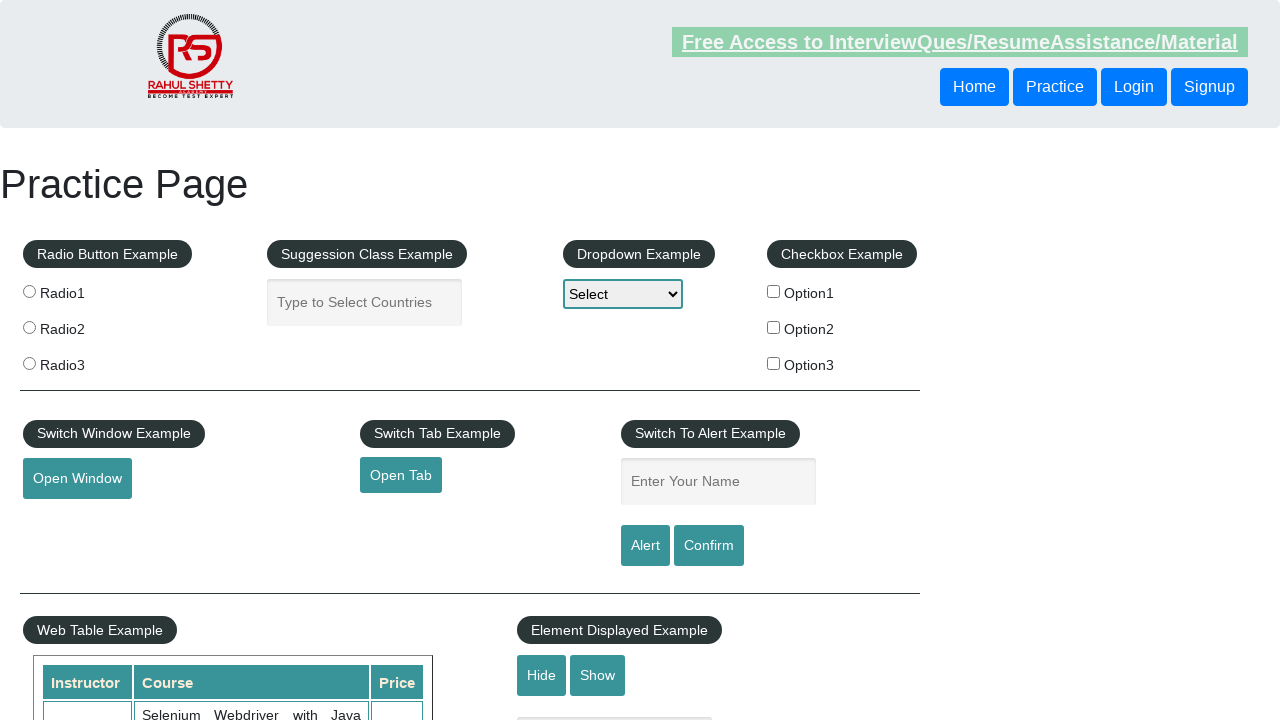

Scrolled page down by 500 pixels
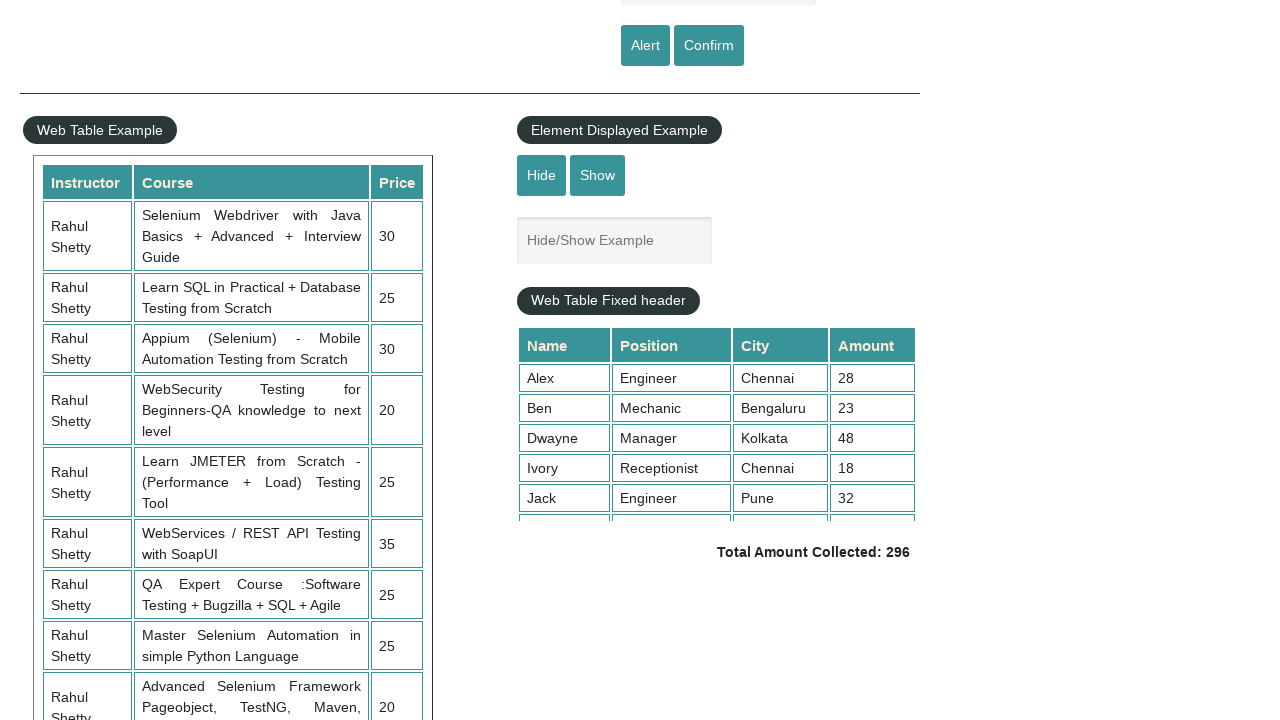

Waited 1000ms for scroll animation to complete
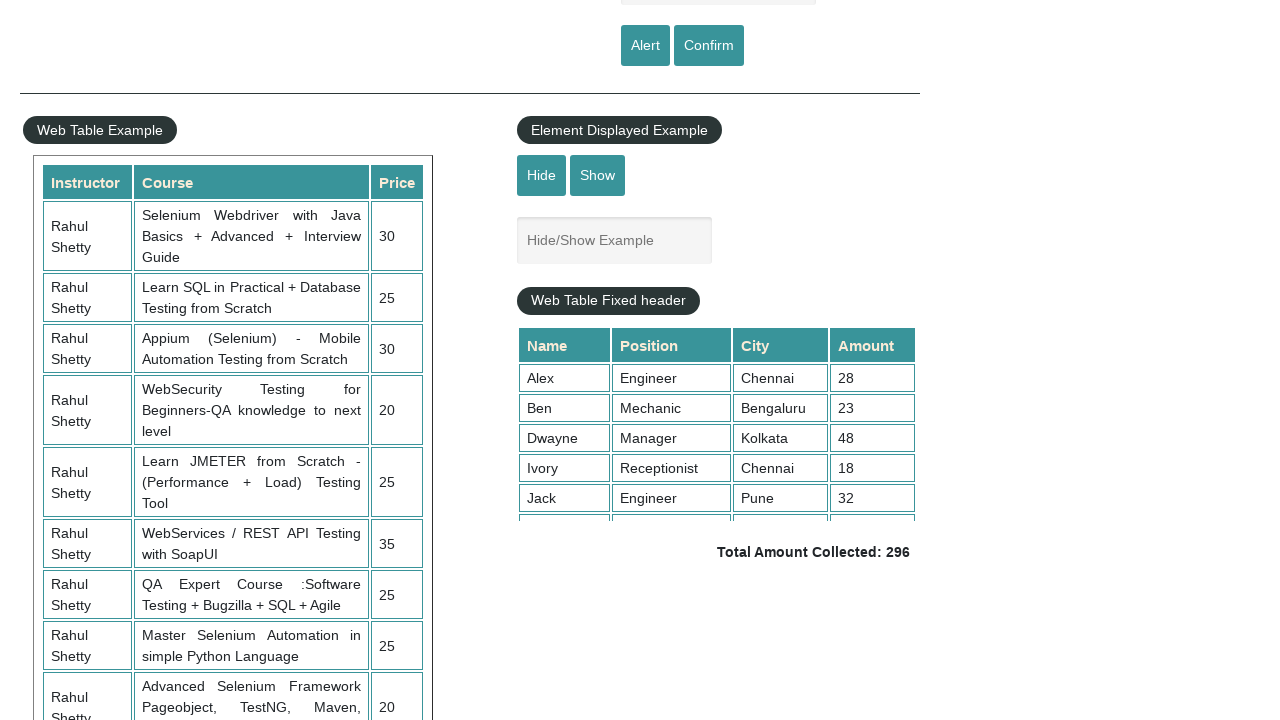

Scrolled within fixed header table element to position 5000
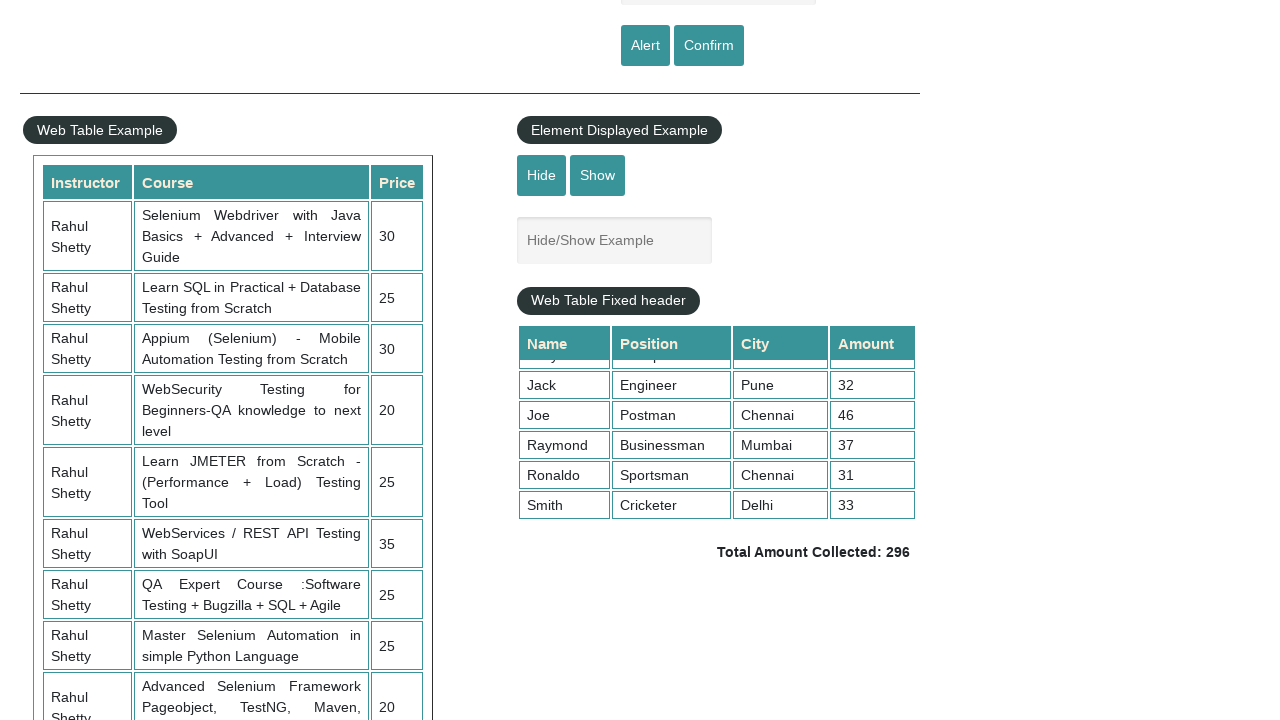

Table 4th column cells loaded and visible
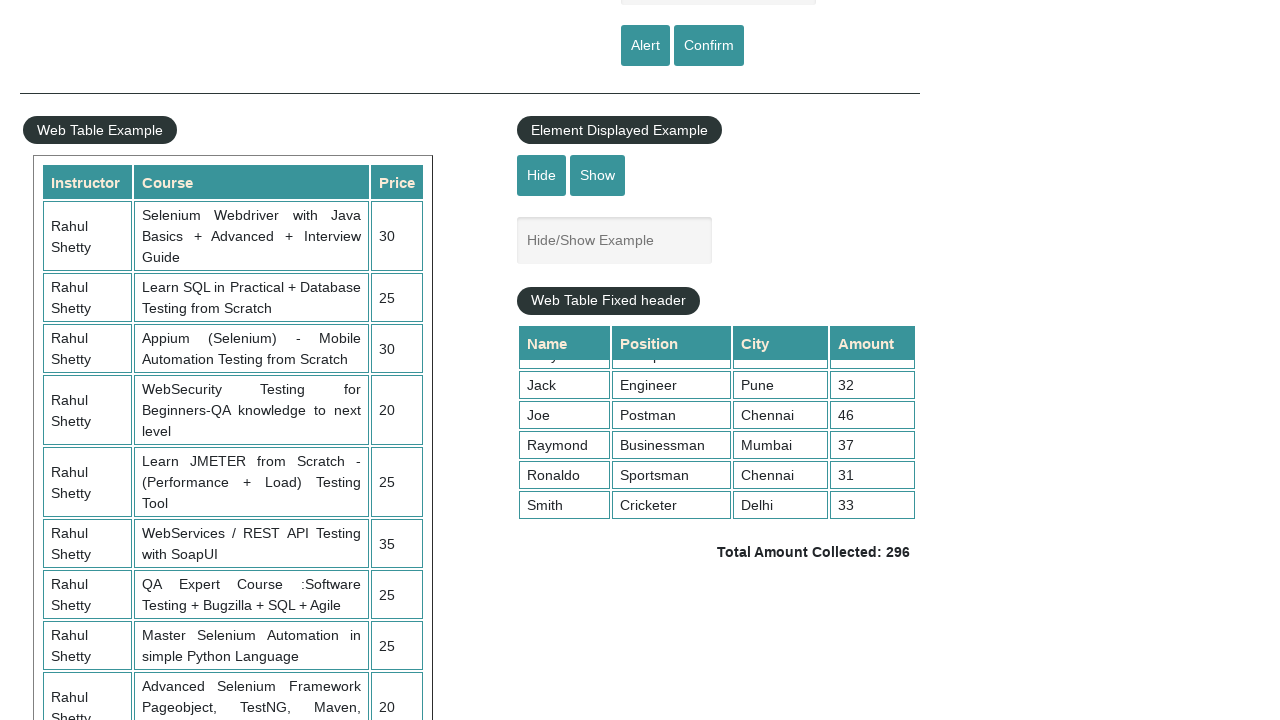

Retrieved all values from 4th column of table (9 cells)
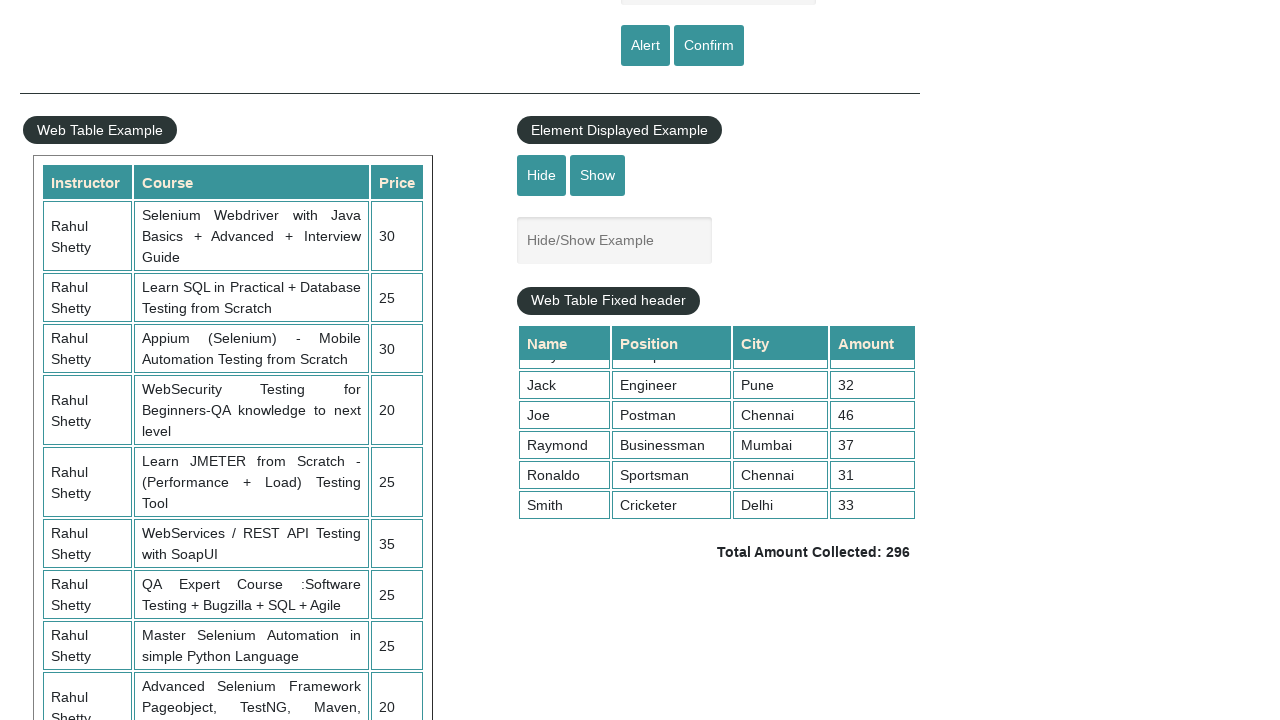

Calculated sum of column values: 296
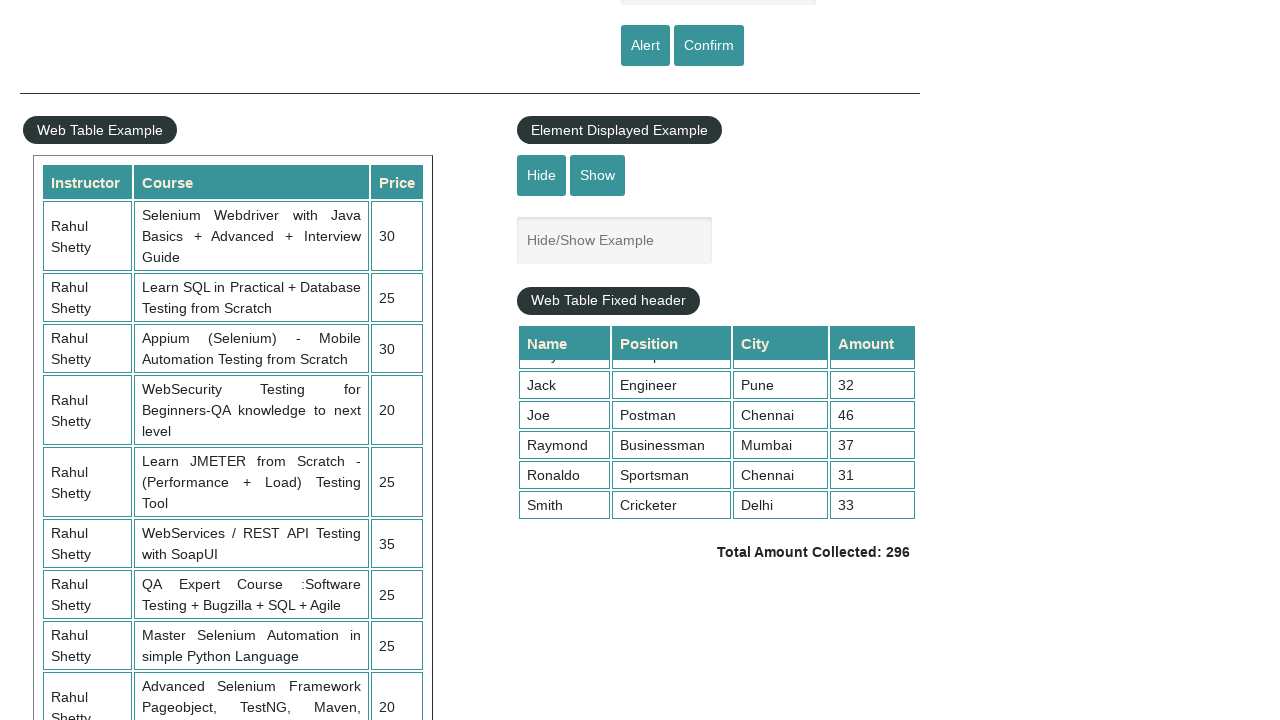

Retrieved total amount text from page
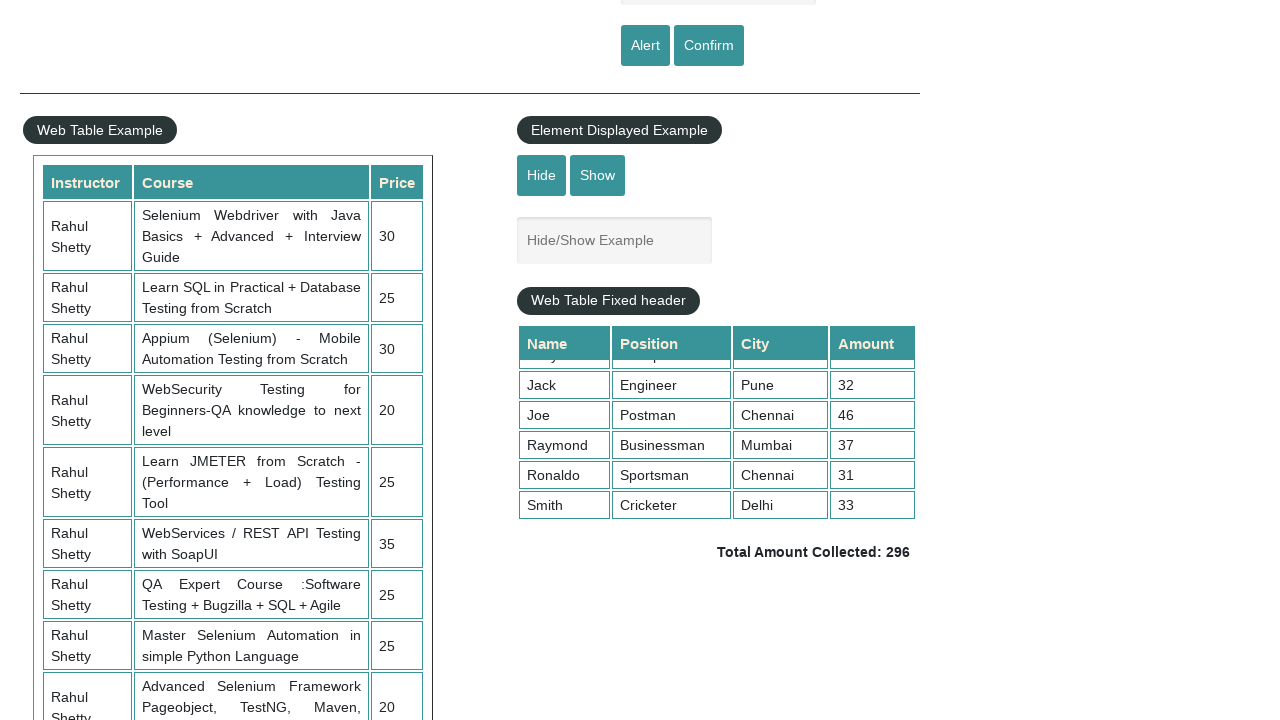

Parsed displayed total amount: 296
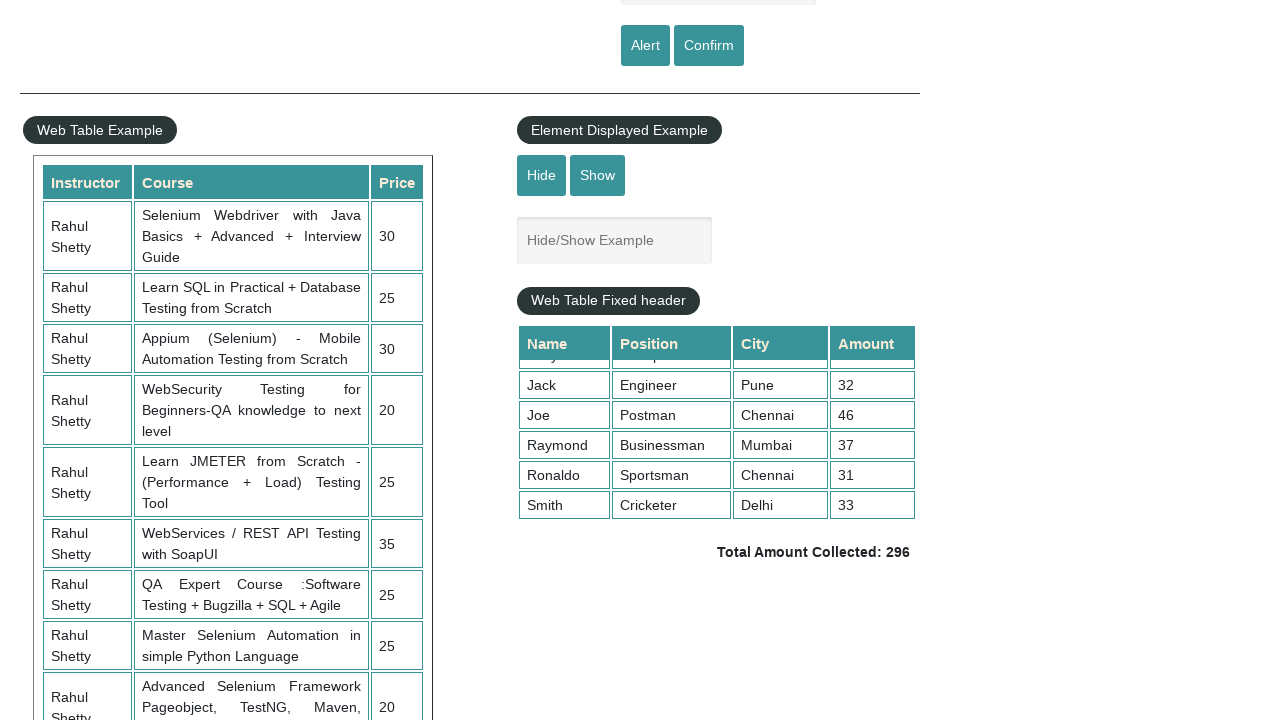

Verified that sum of column values (296) matches displayed total (296)
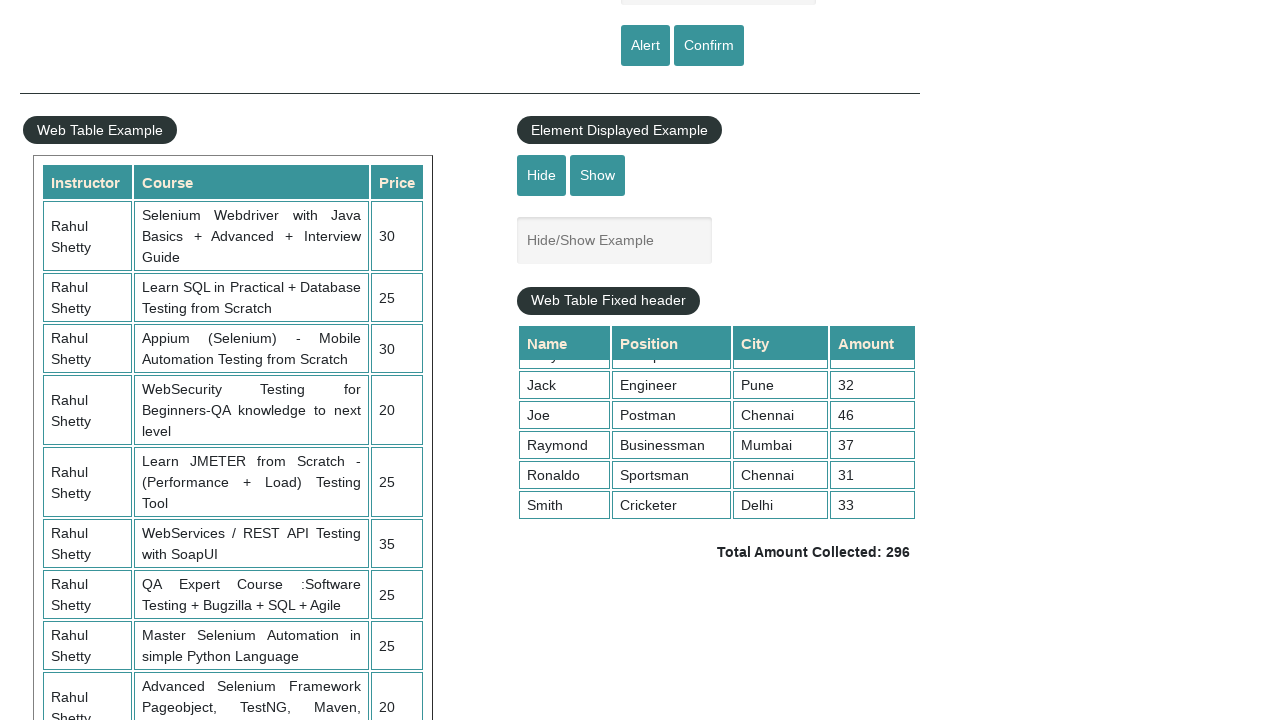

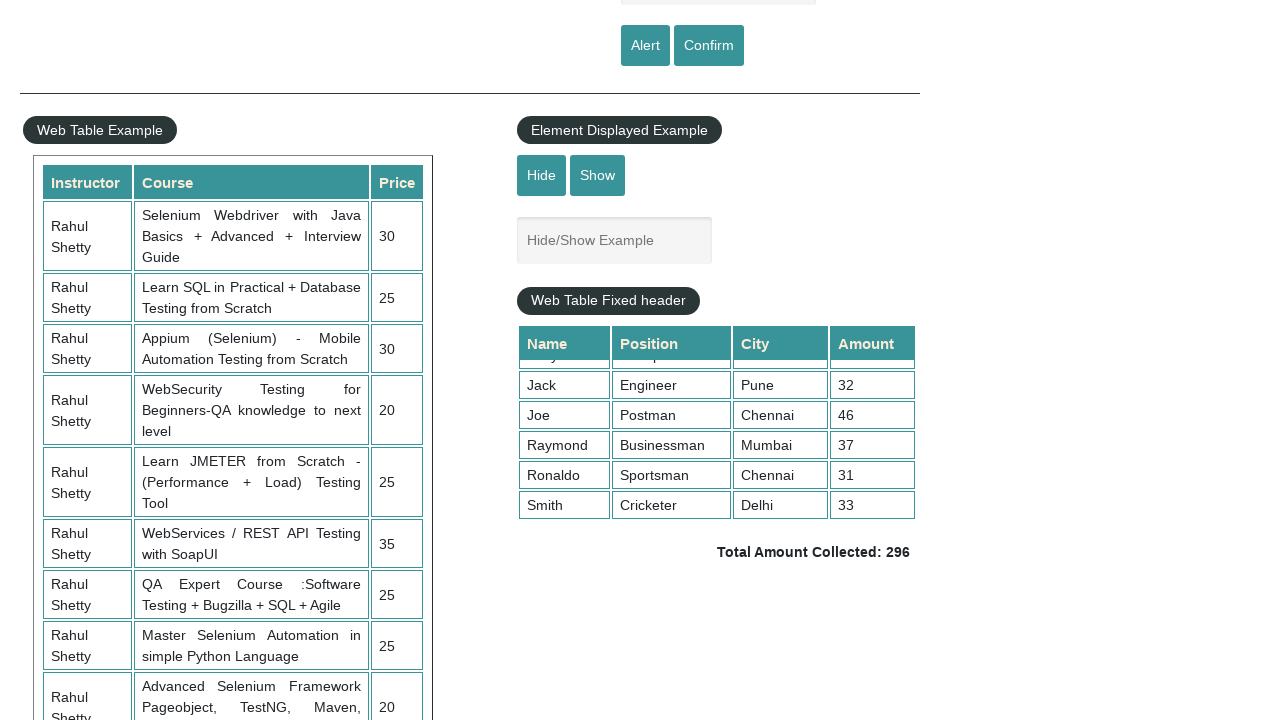